Tests webpage navigation by clicking through different pages (about, menu, signin) and taking screenshots at each step

Starting URL: https://cbarnc.github.io/Group3-repo-projects/

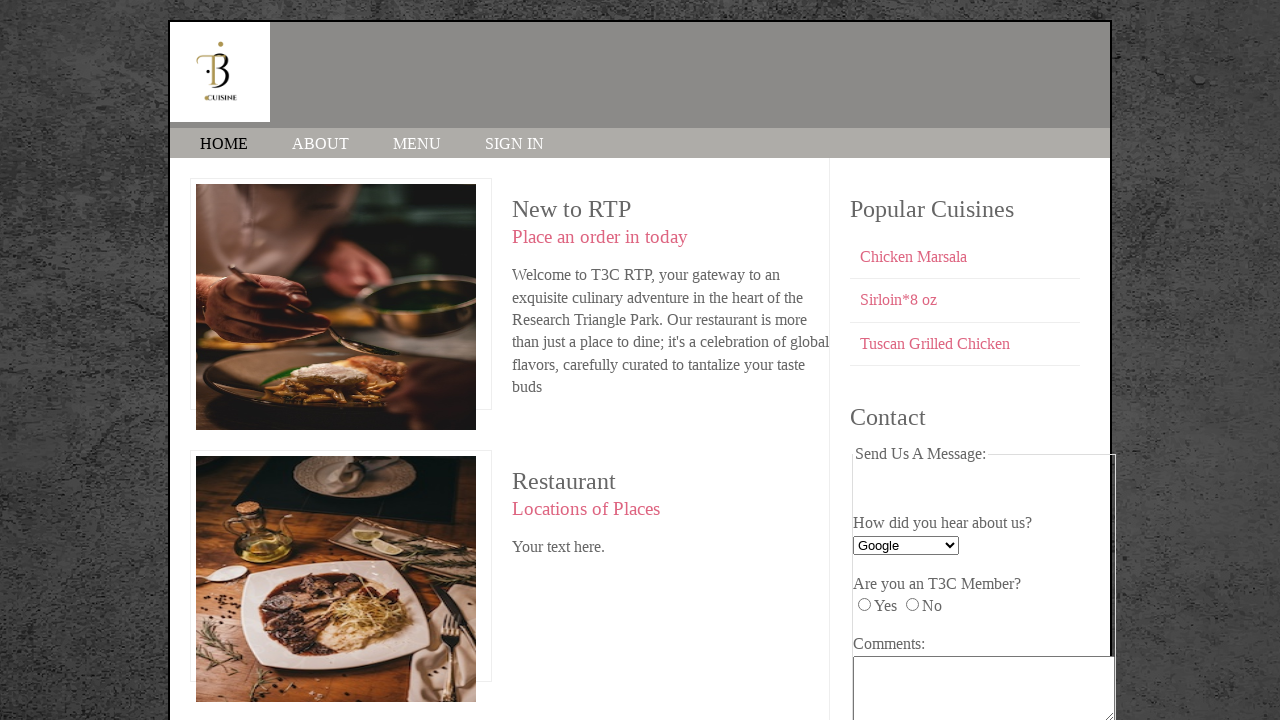

Navigated to starting URL
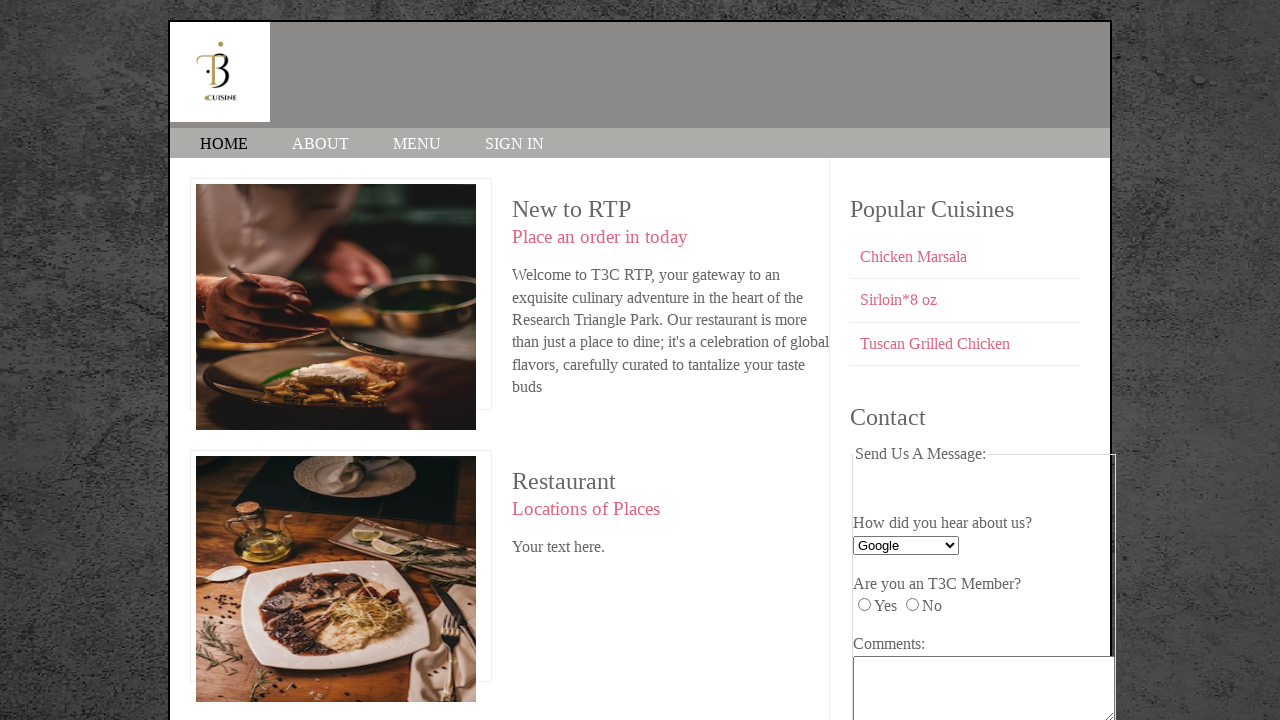

Clicked 'about' link at (320, 144) on internal:role=link[name="about"i]
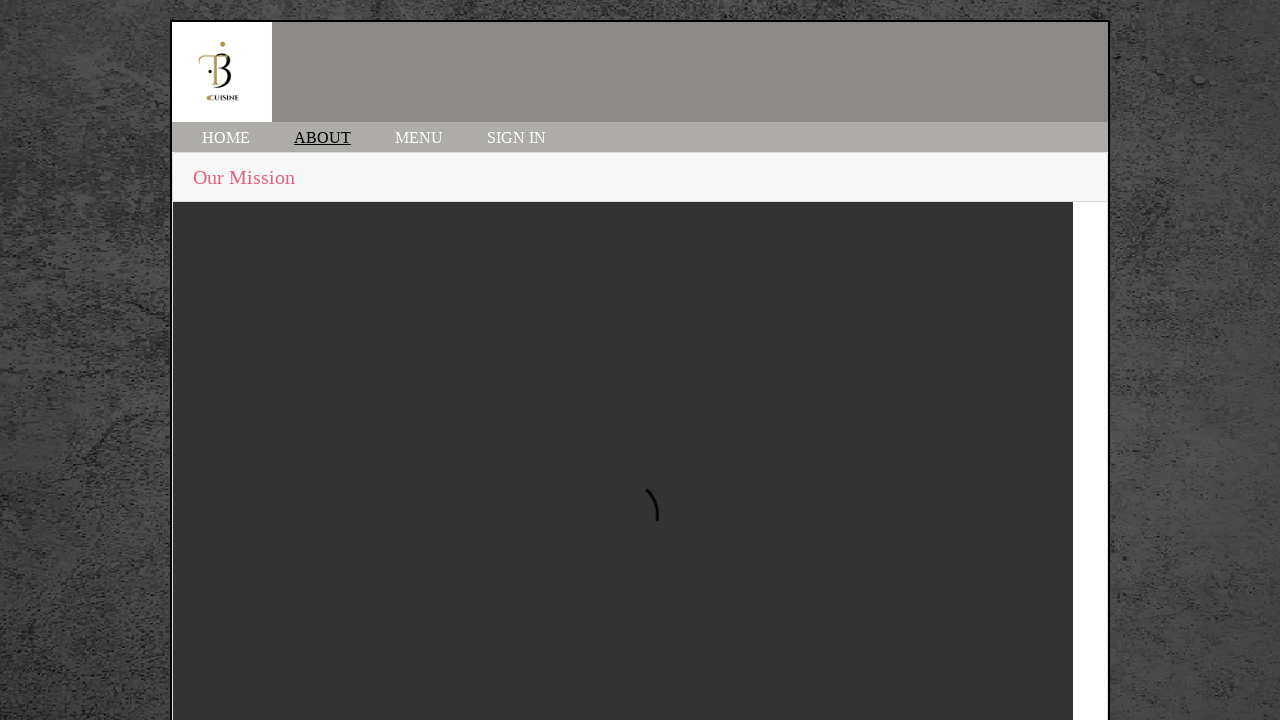

Waited for about page to load
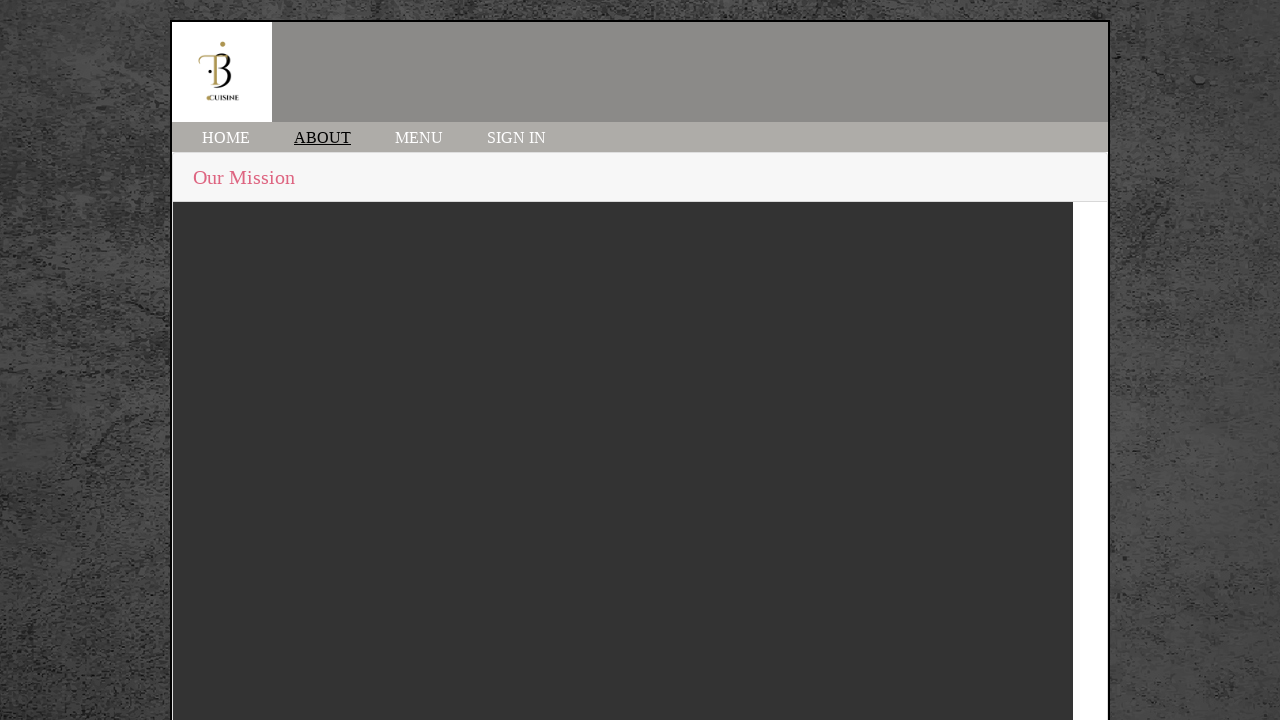

Clicked 'menu' link at (419, 138) on internal:role=link[name="menu"i]
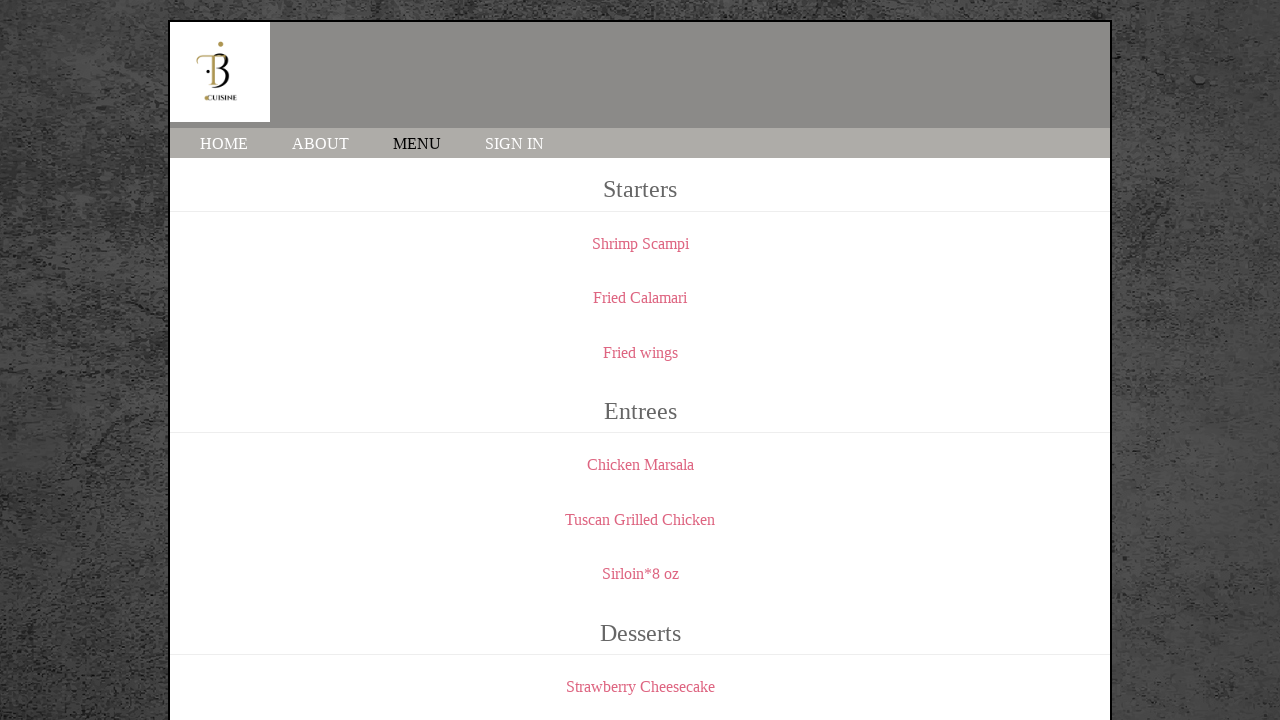

Waited for menu page to load
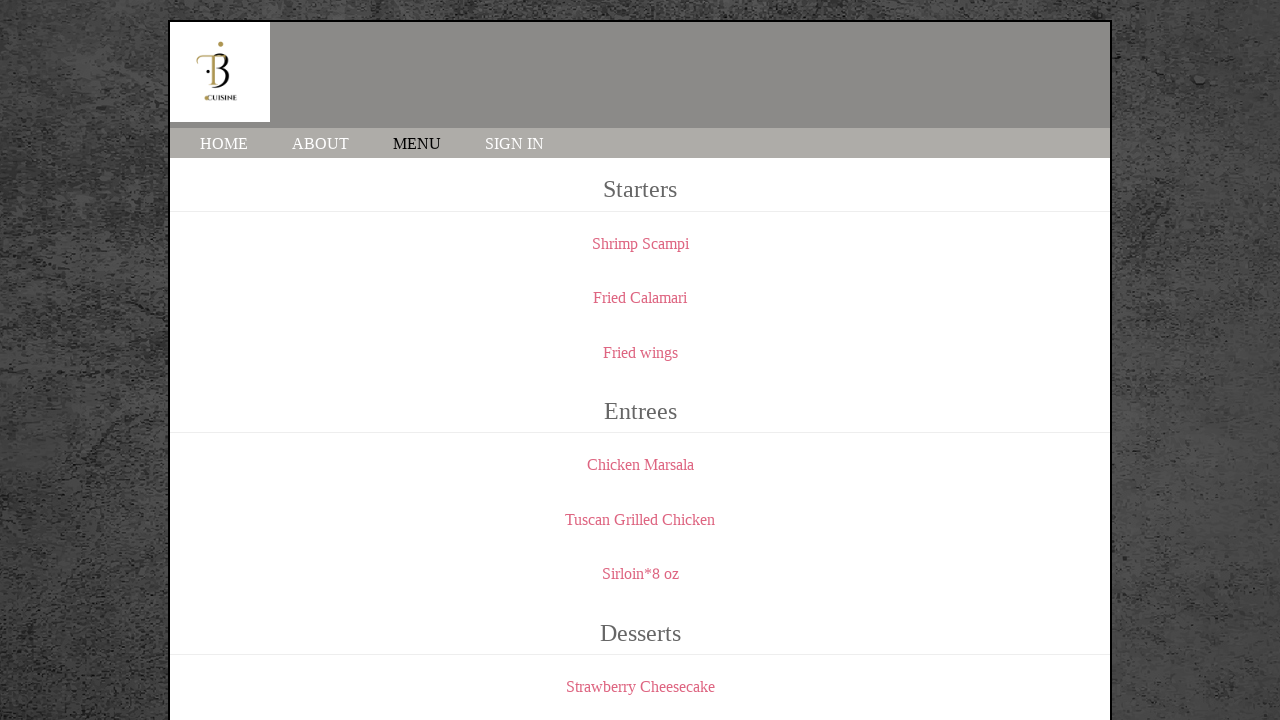

Clicked 'SIGN IN' link at (514, 144) on internal:text="SIGN IN"i
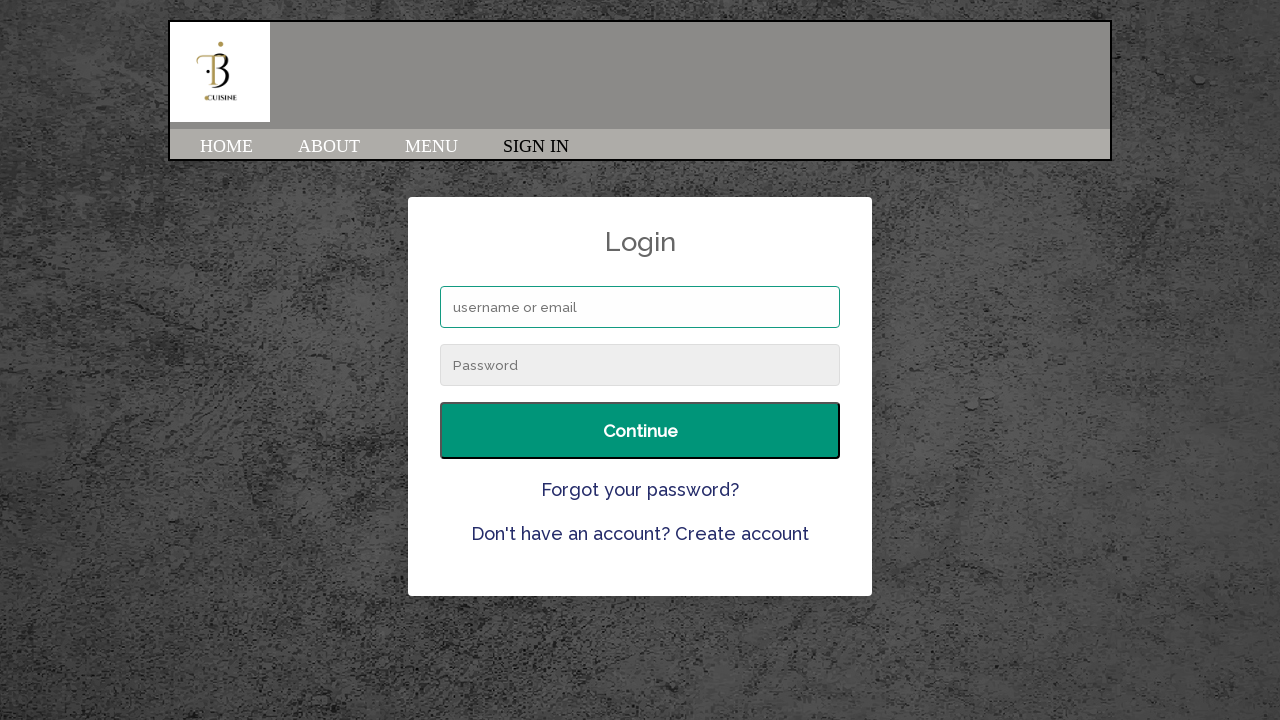

Waited for signin page to load
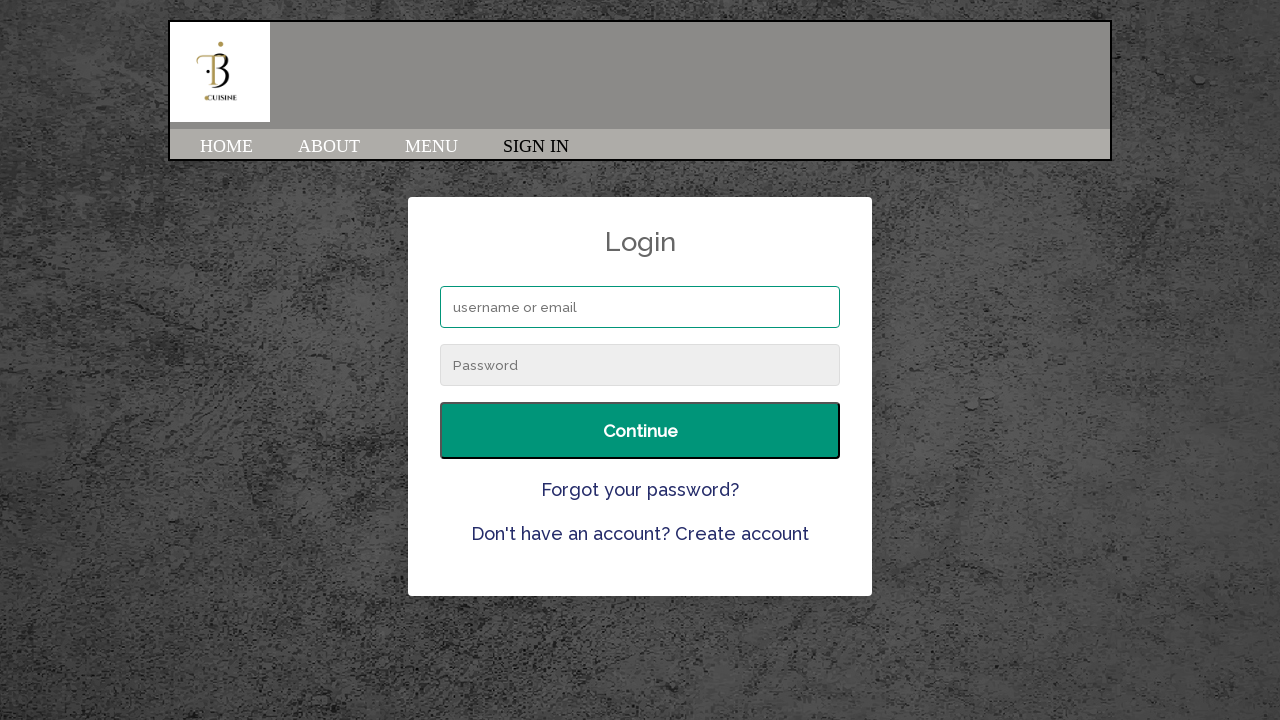

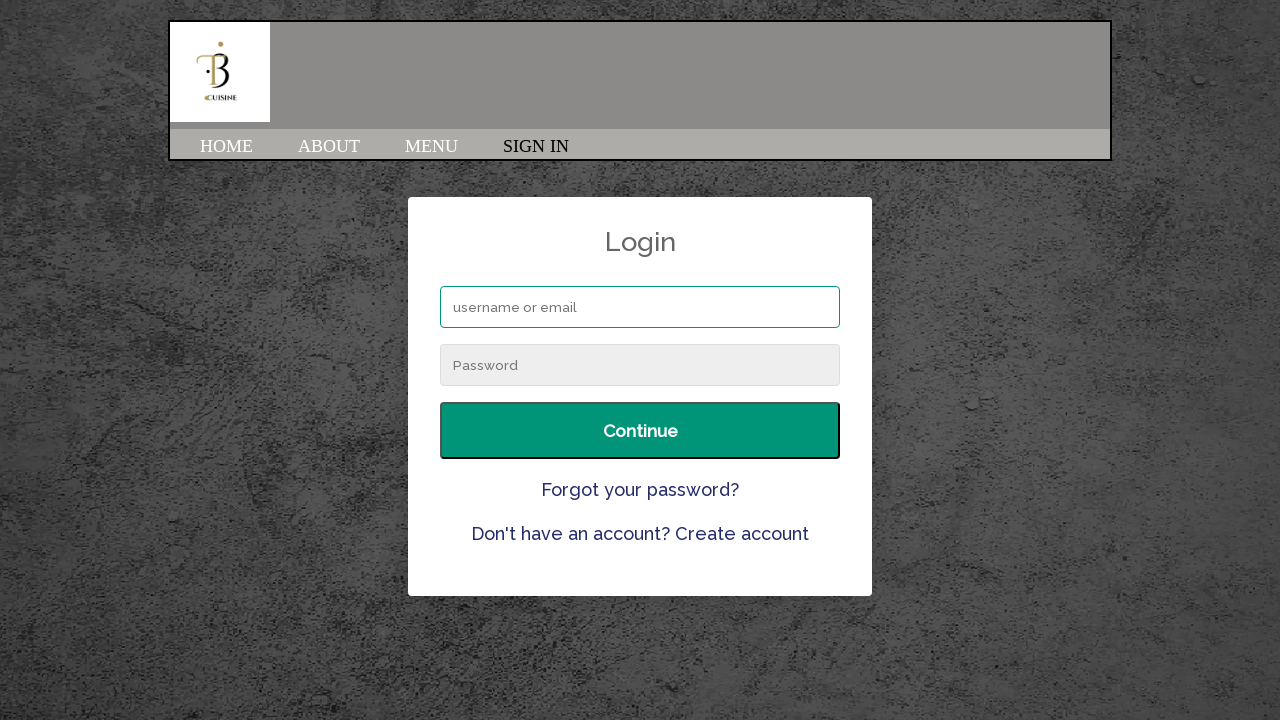